Tests a grocery shopping website by searching for products containing 'ca', verifying 4 products are displayed, adding the third product to cart, and then adding 'Cashews' product to cart by name.

Starting URL: https://rahulshettyacademy.com/seleniumPractise/#/

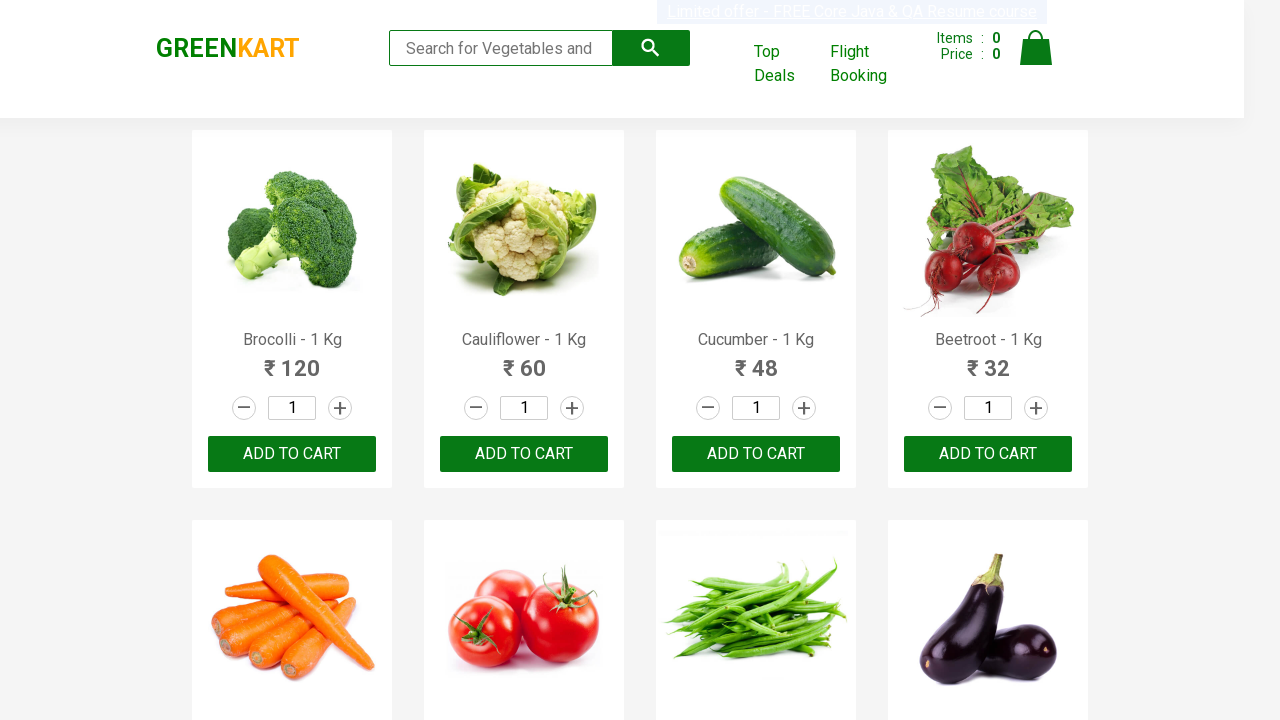

Filled search field with 'ca' on .search-keyword
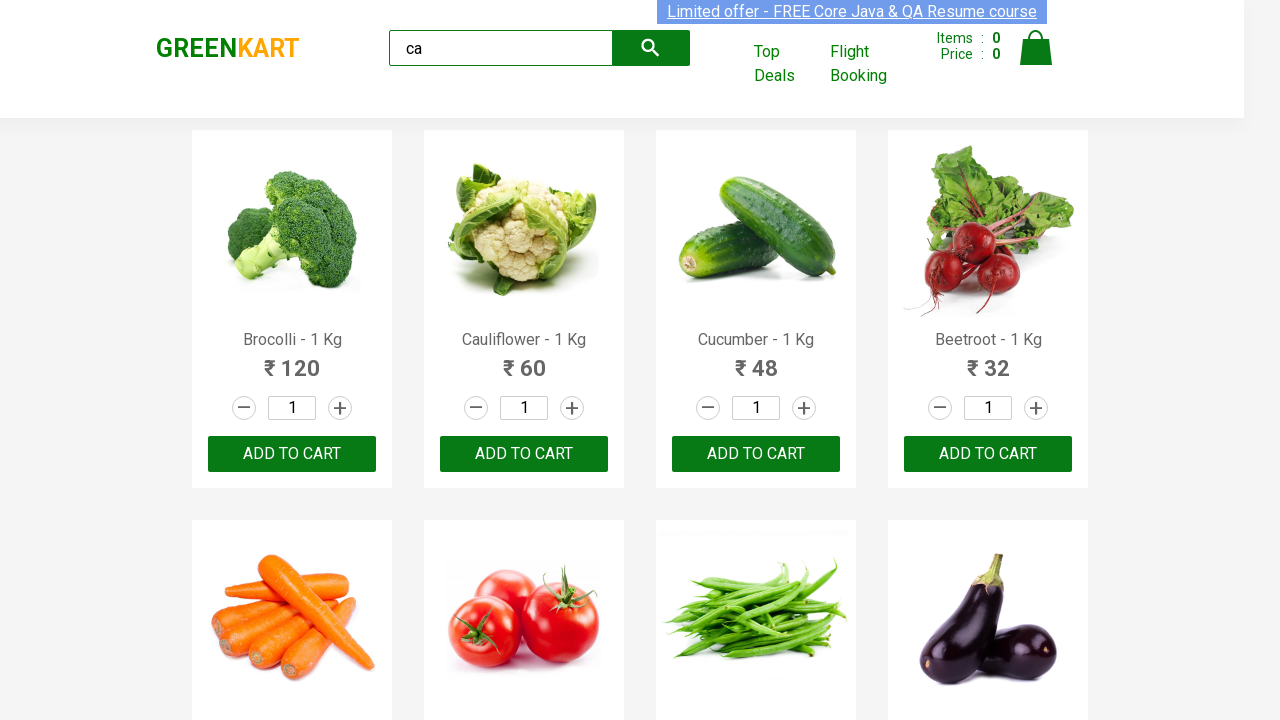

Waited 2000ms for products to load
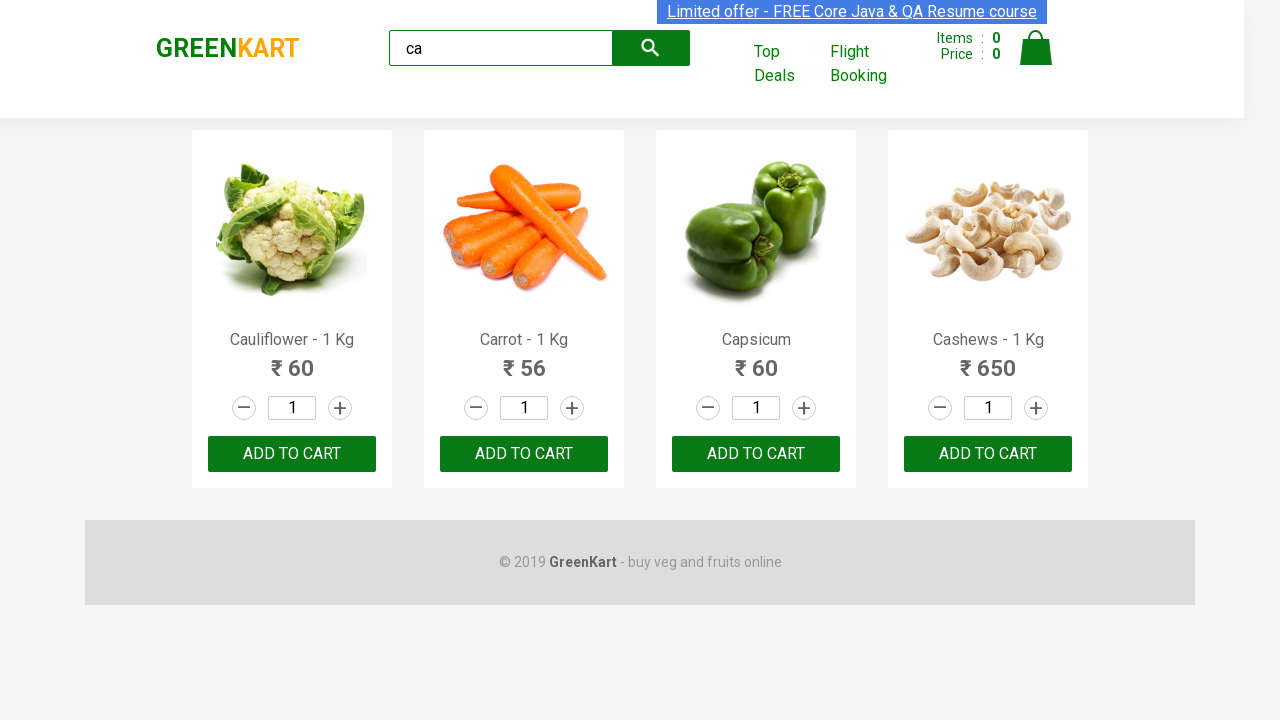

Verified 4 products are displayed
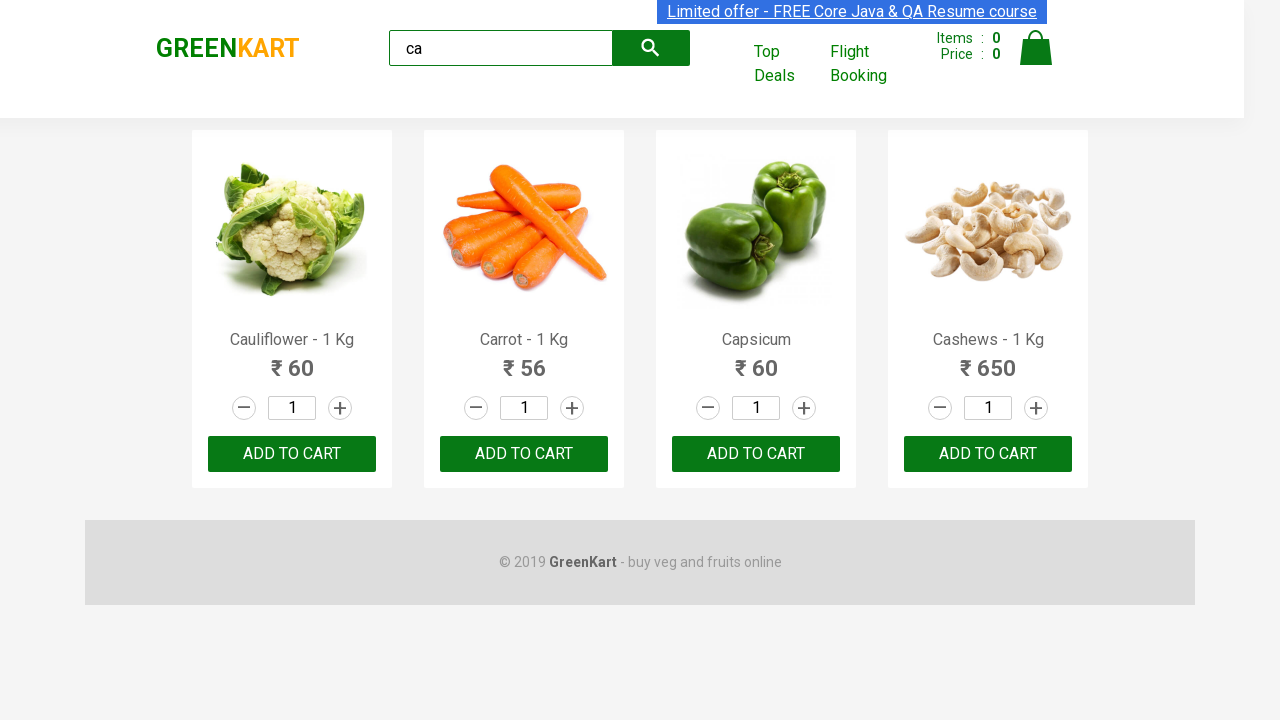

Added third product to cart at (756, 454) on .products .product >> nth=2 >> text=ADD TO CART
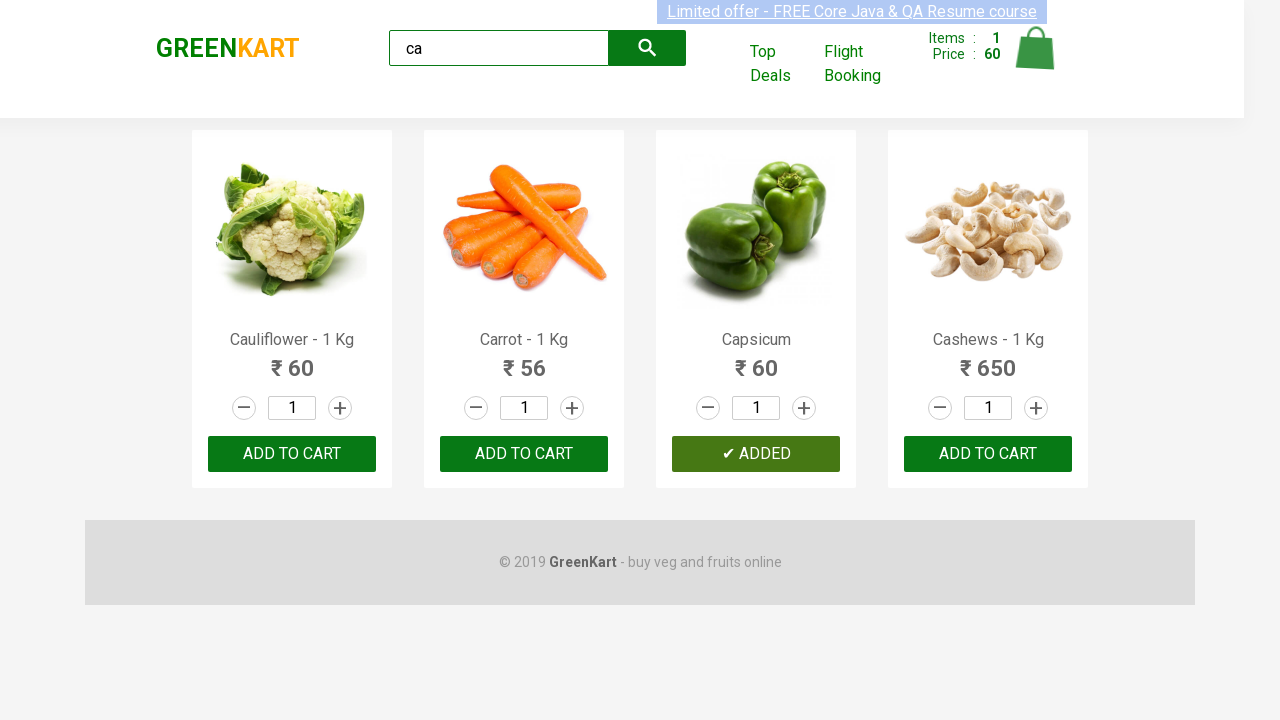

Added Cashews product to cart at (988, 454) on .products .product >> nth=3 >> button
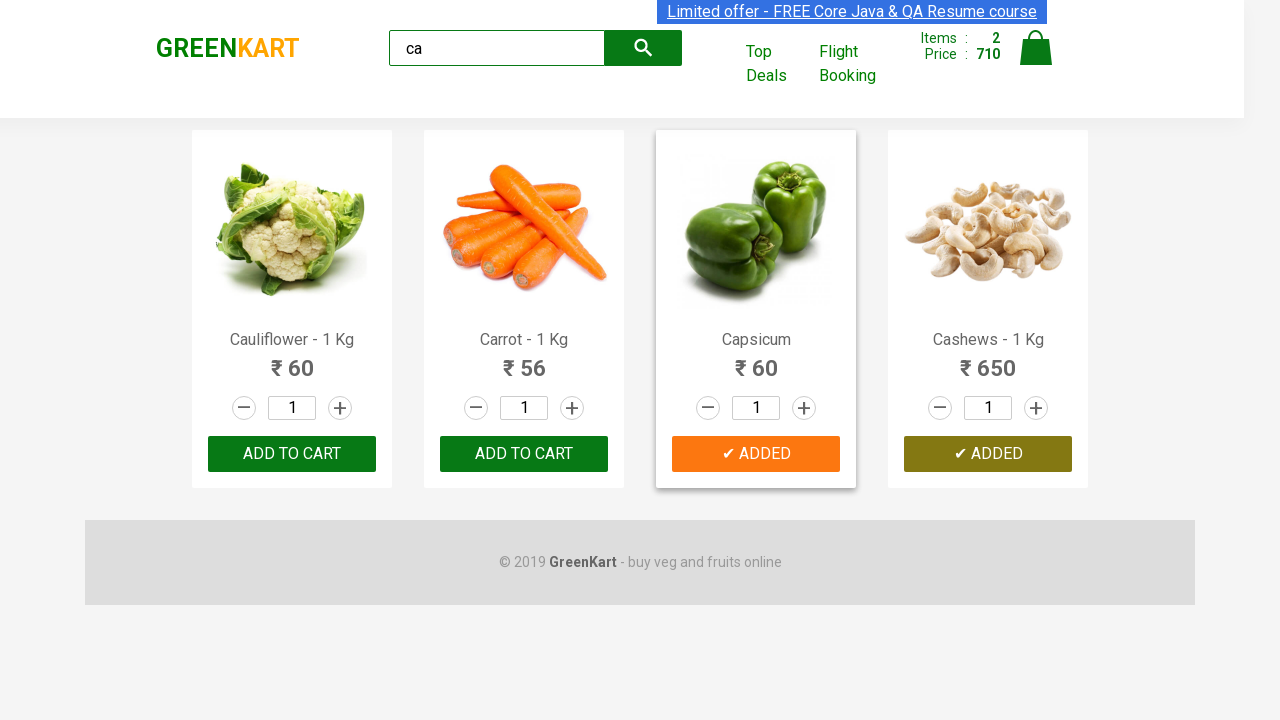

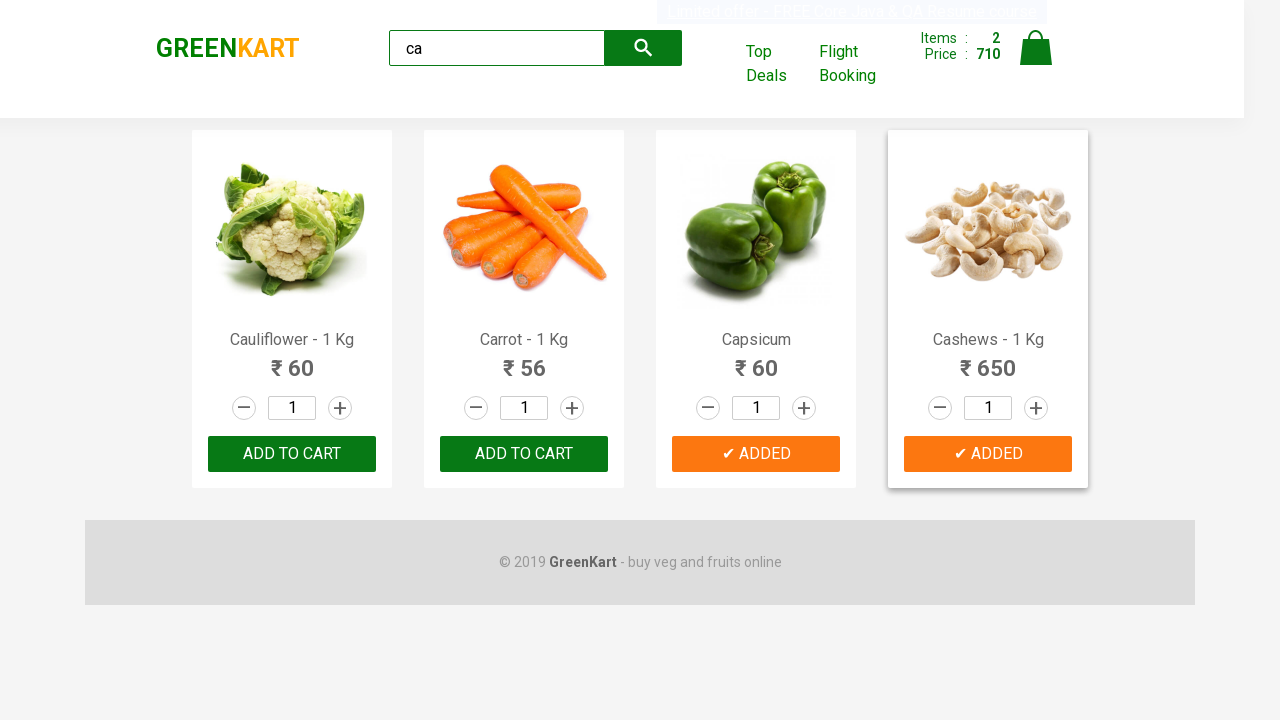